Tests table interaction on a practice automation page by scrolling down and verifying table elements (rows, columns, and specific row content) are present

Starting URL: https://rahulshettyacademy.com/AutomationPractice/

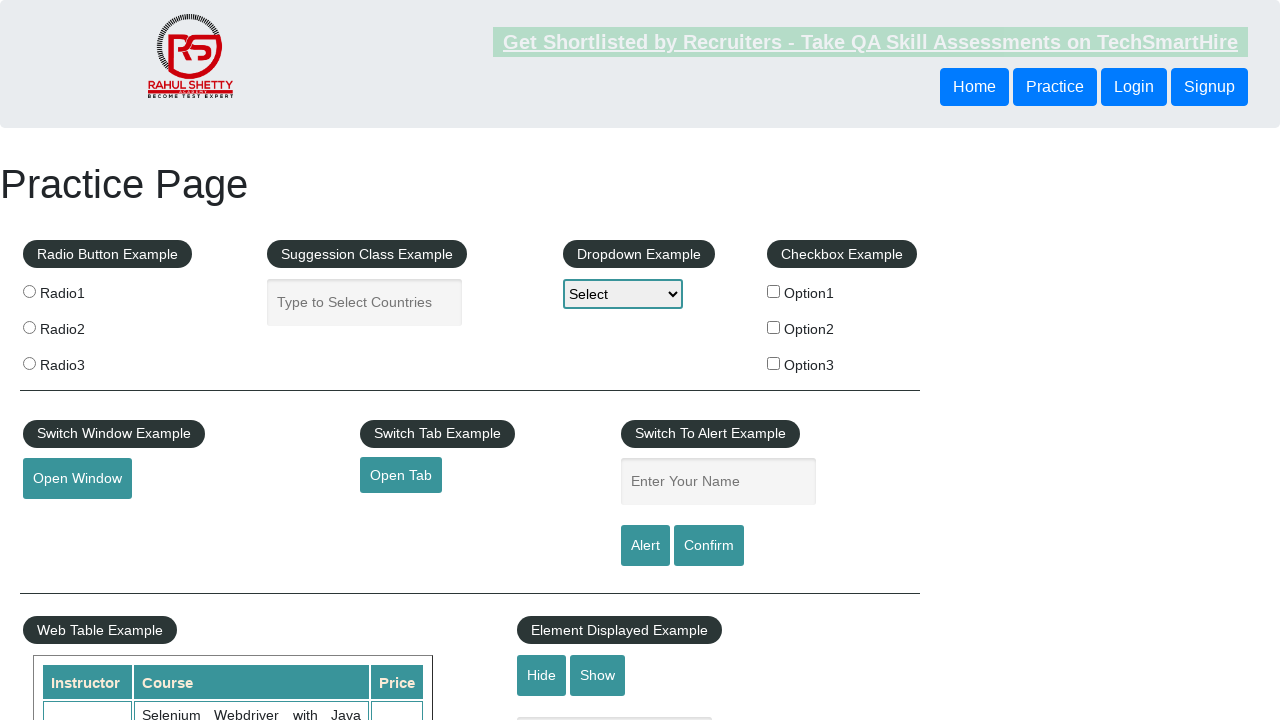

Scrolled page down by 500 pixels
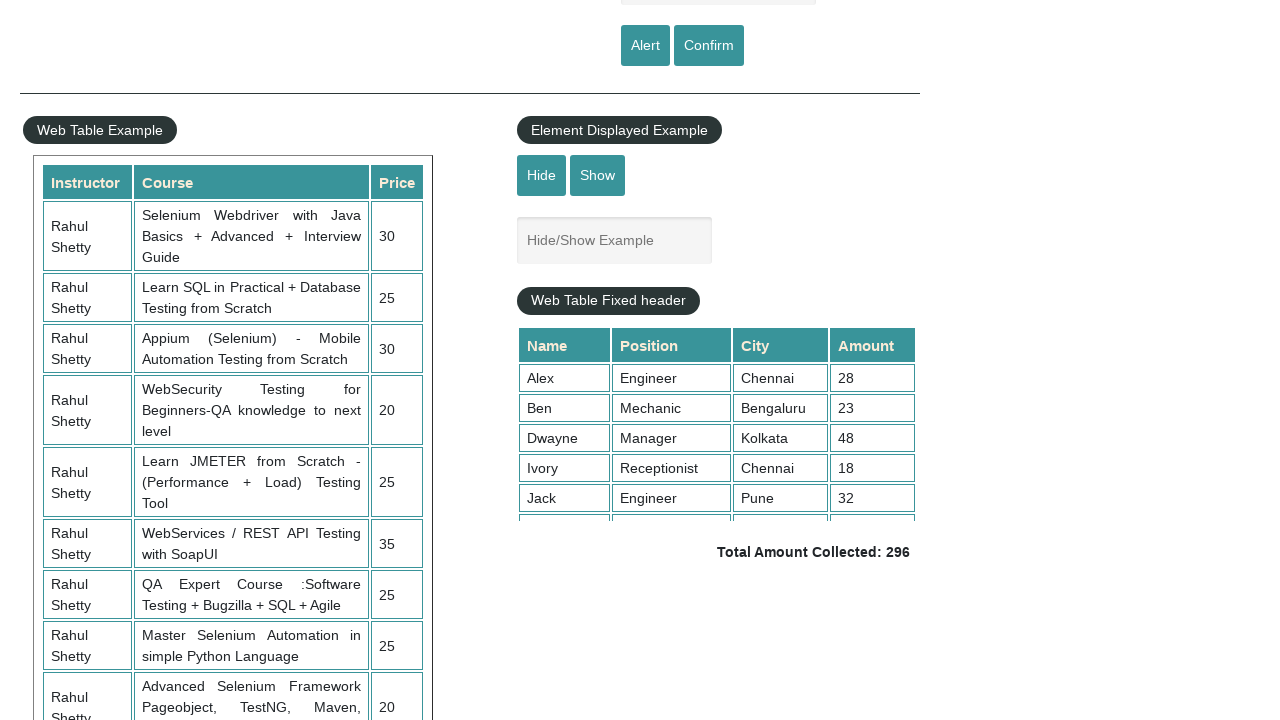

Table rows loaded and became visible
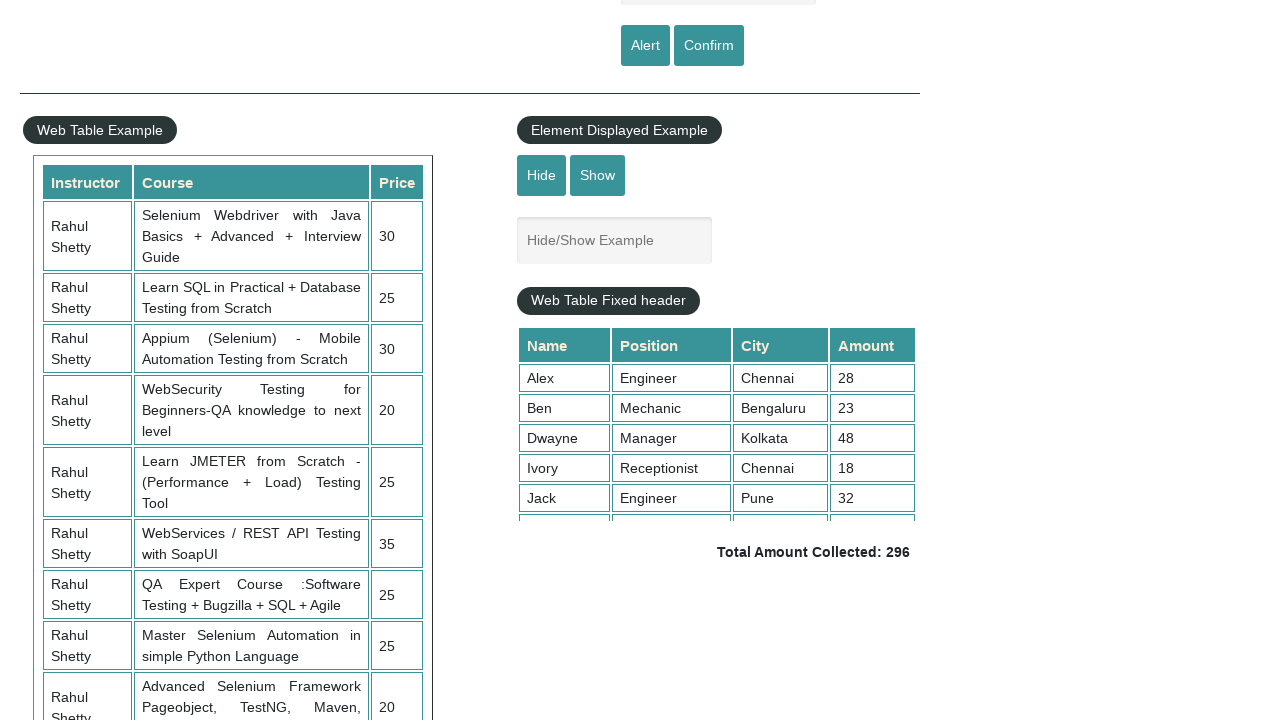

Table header cells verified as present
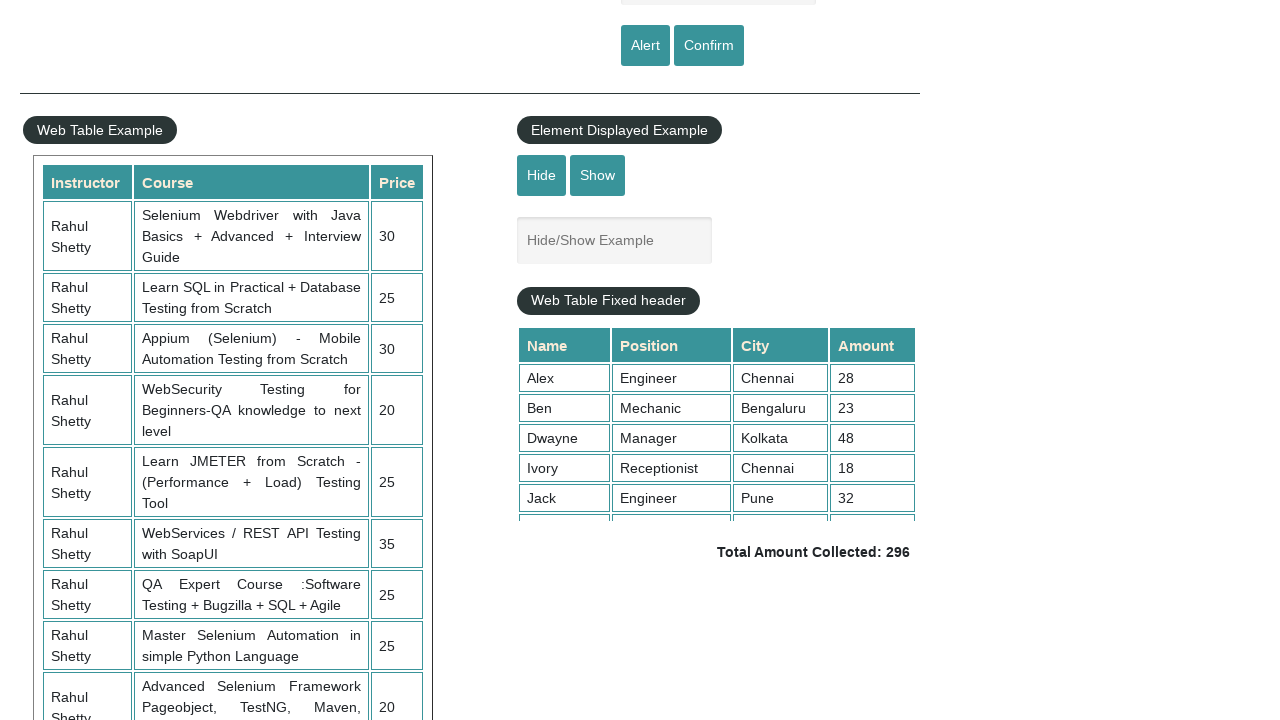

Second row of table verified as present
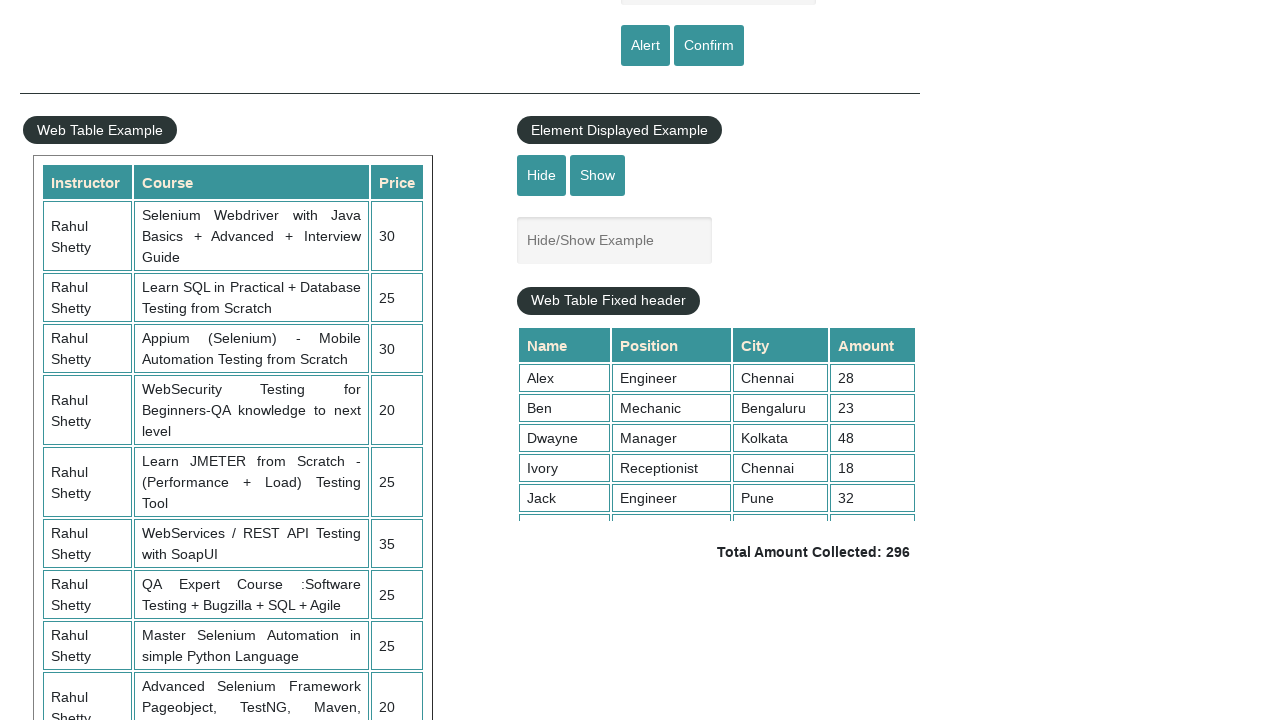

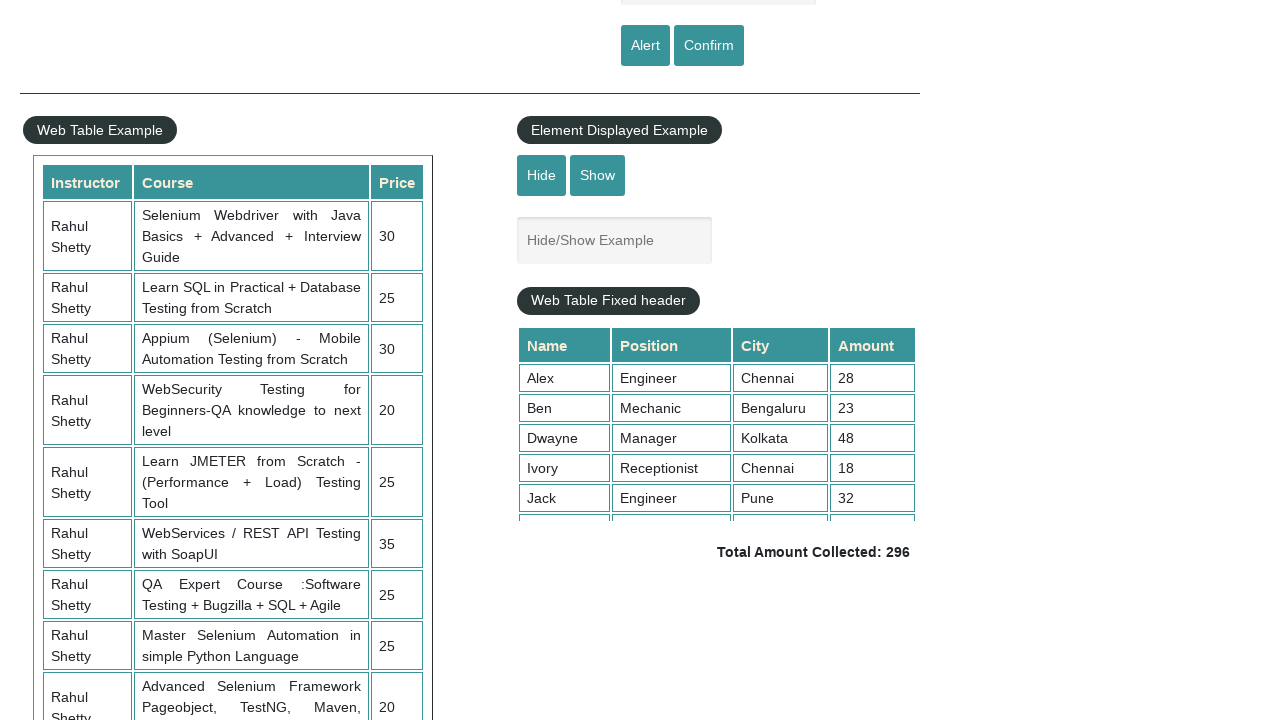